Tests status codes page by clicking on 200 status code link and verifying the response text

Starting URL: https://the-internet.herokuapp.com/

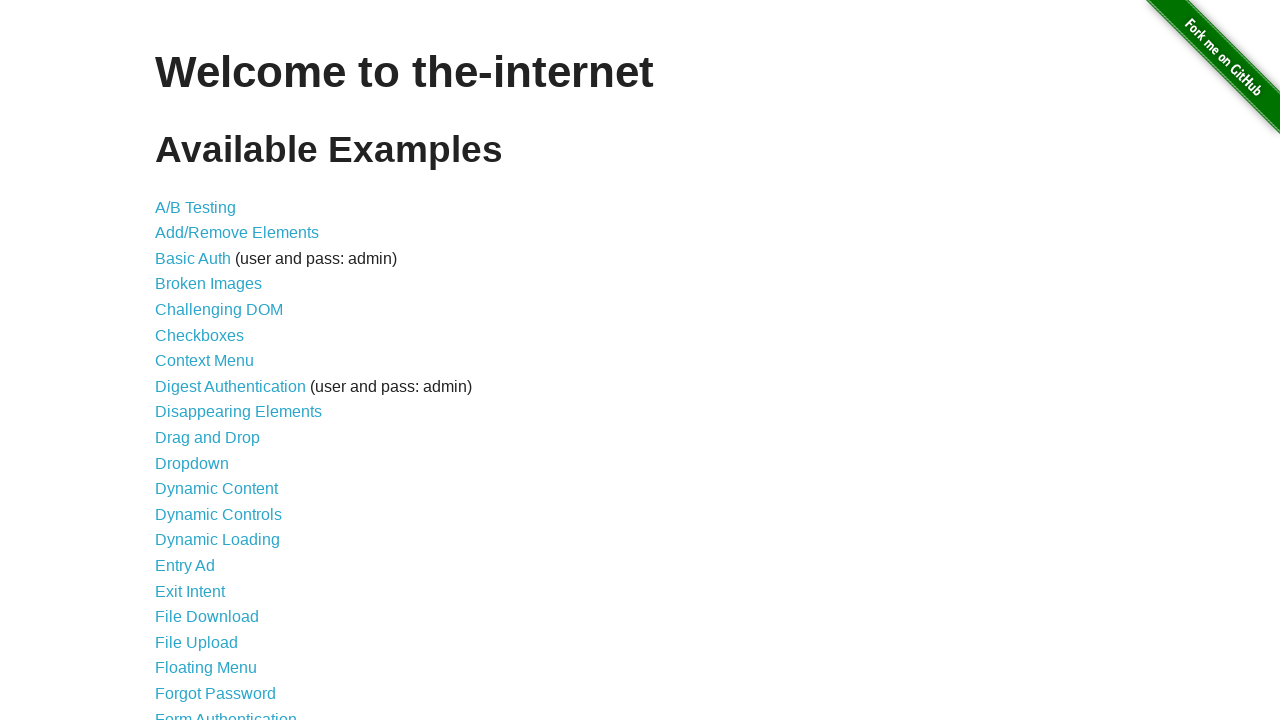

Clicked on Status Codes link at (203, 600) on xpath=//a[@href='/status_codes']
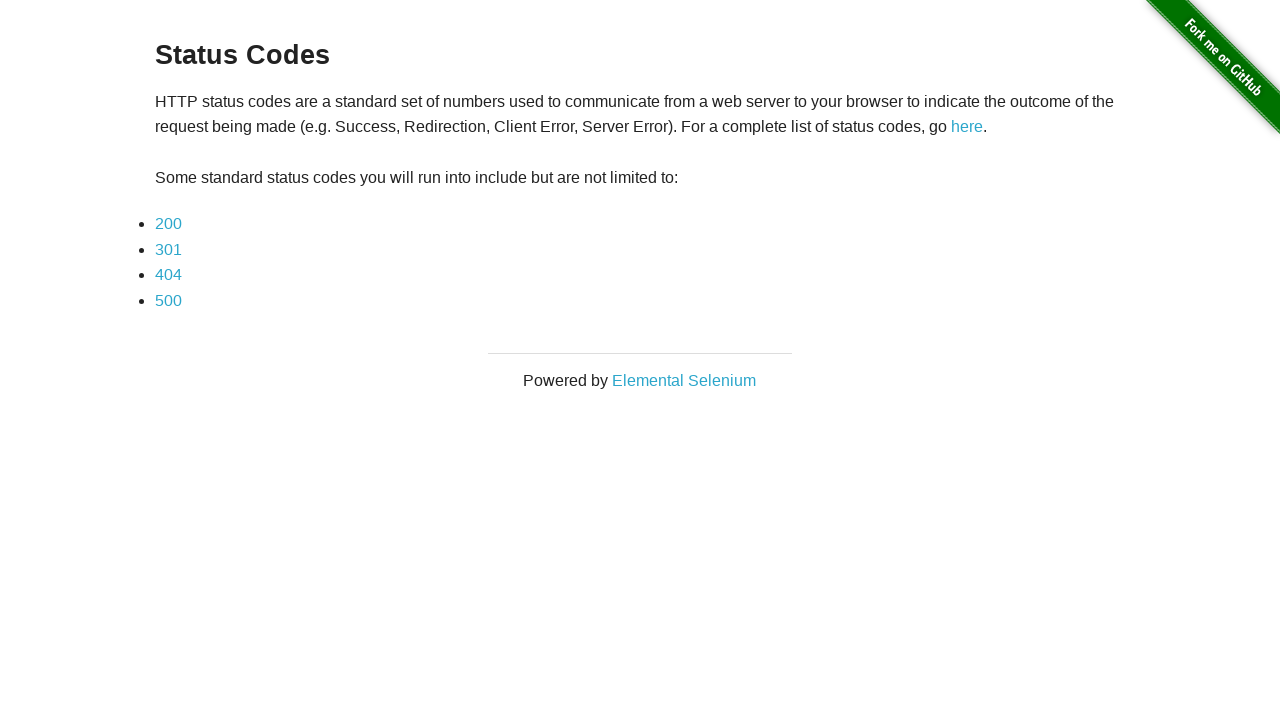

Status Codes page loaded successfully
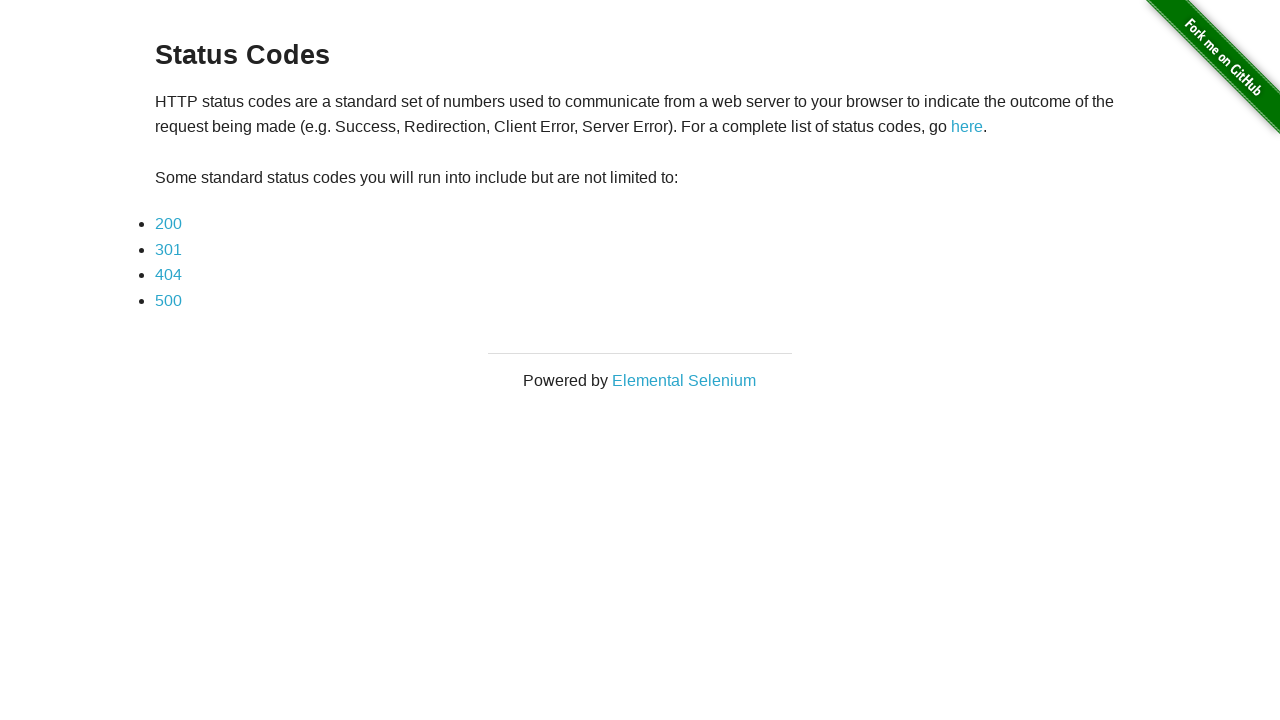

Clicked on 200 status code link at (168, 224) on xpath=//a[@href='status_codes/200']
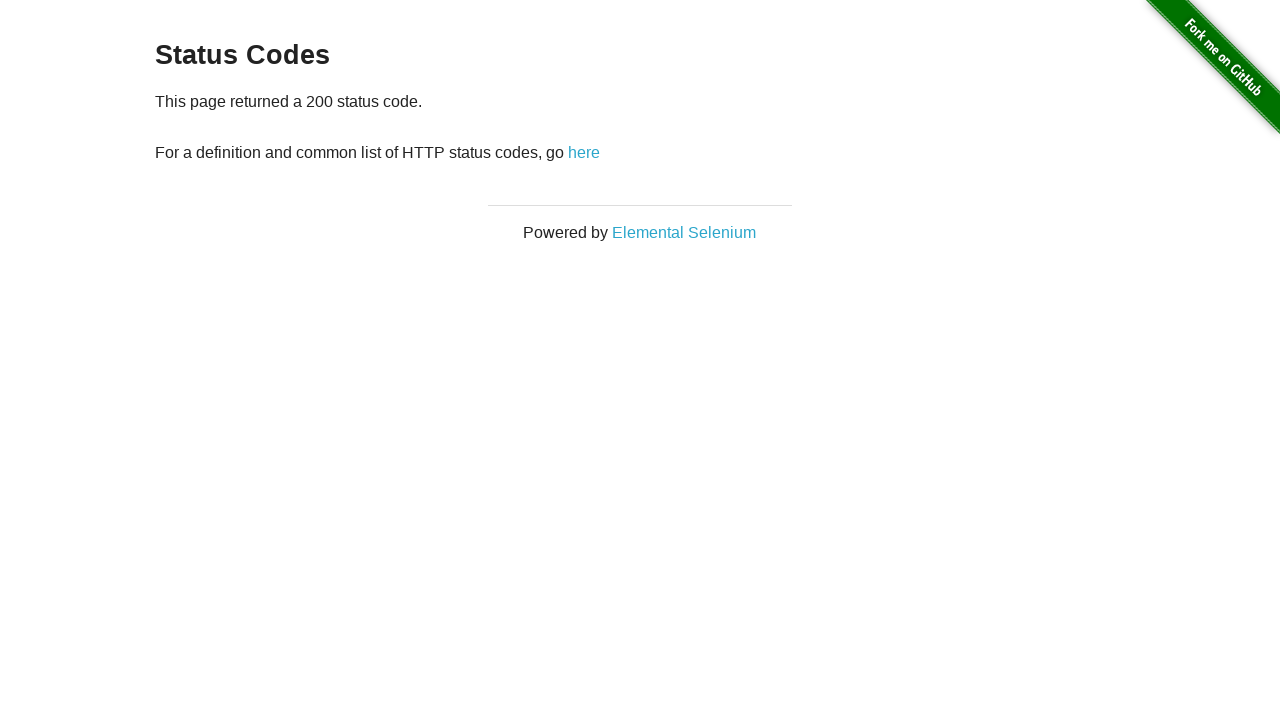

Verified that page returned 200 status code
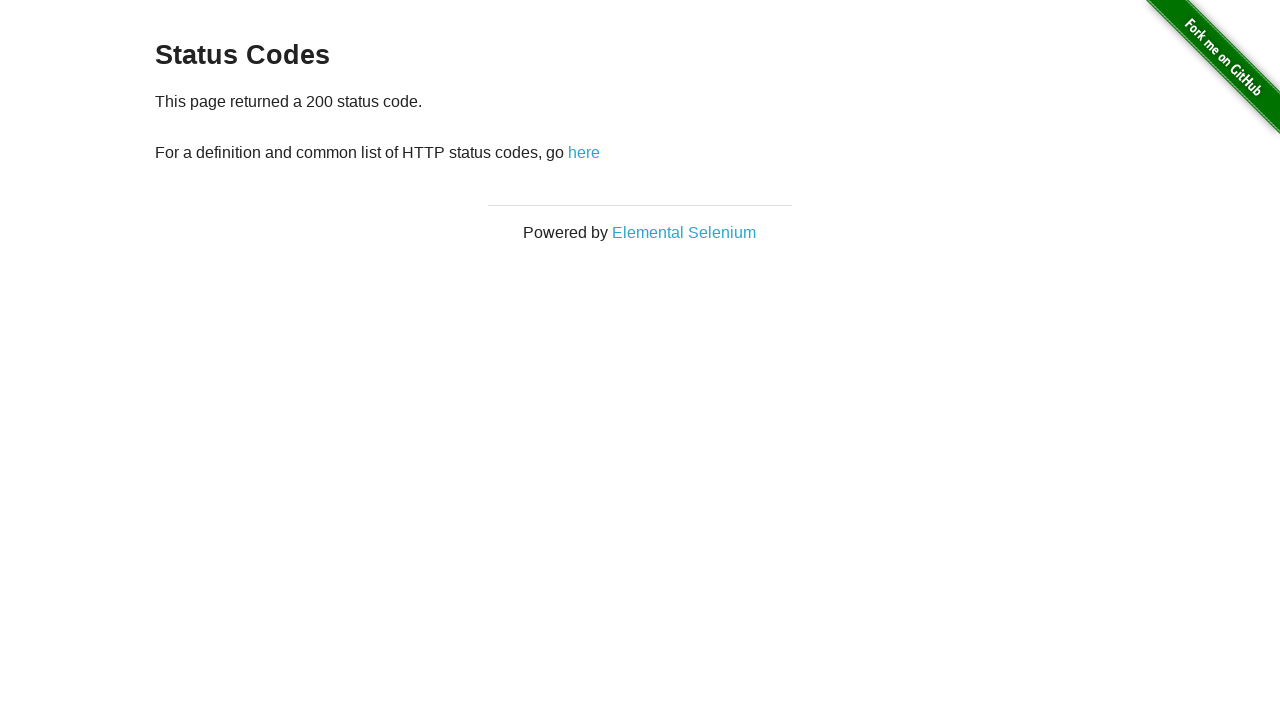

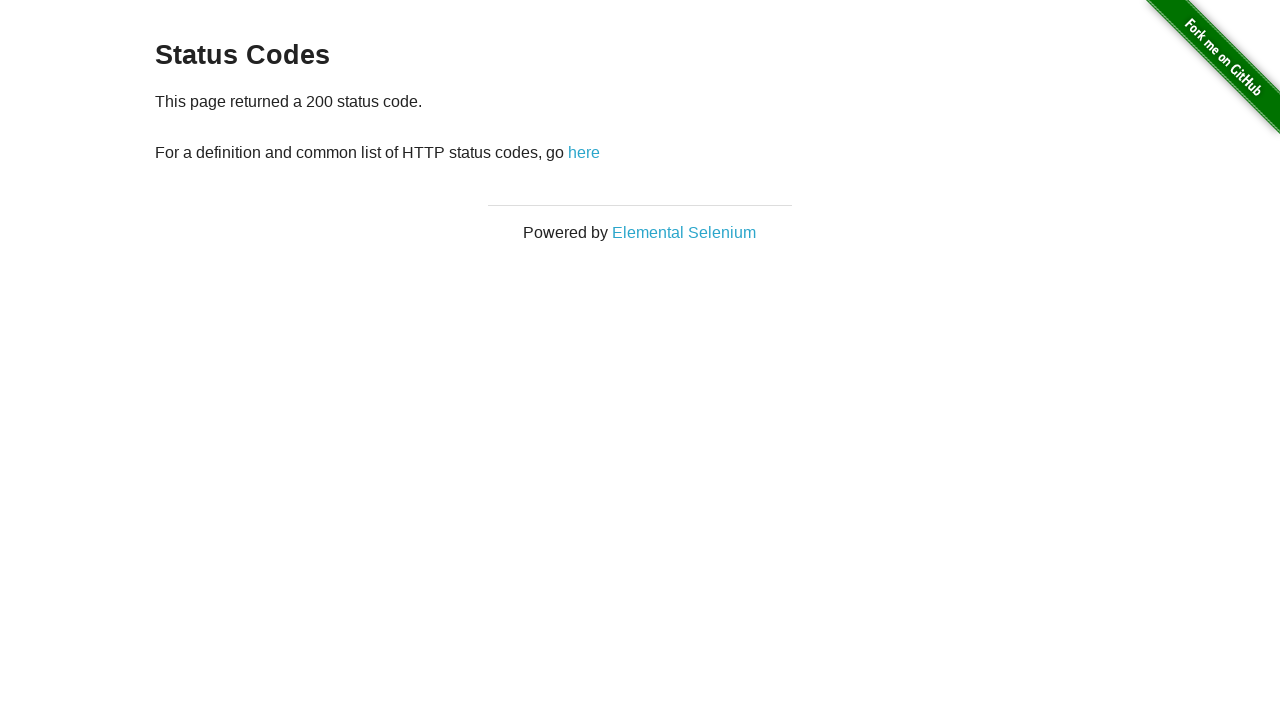